Tests a practice form on Rahul Shetty Academy by filling in name, email, password fields, checking a checkbox, selecting a dropdown option, and submitting the form to verify success.

Starting URL: https://rahulshettyacademy.com/angularpractice/

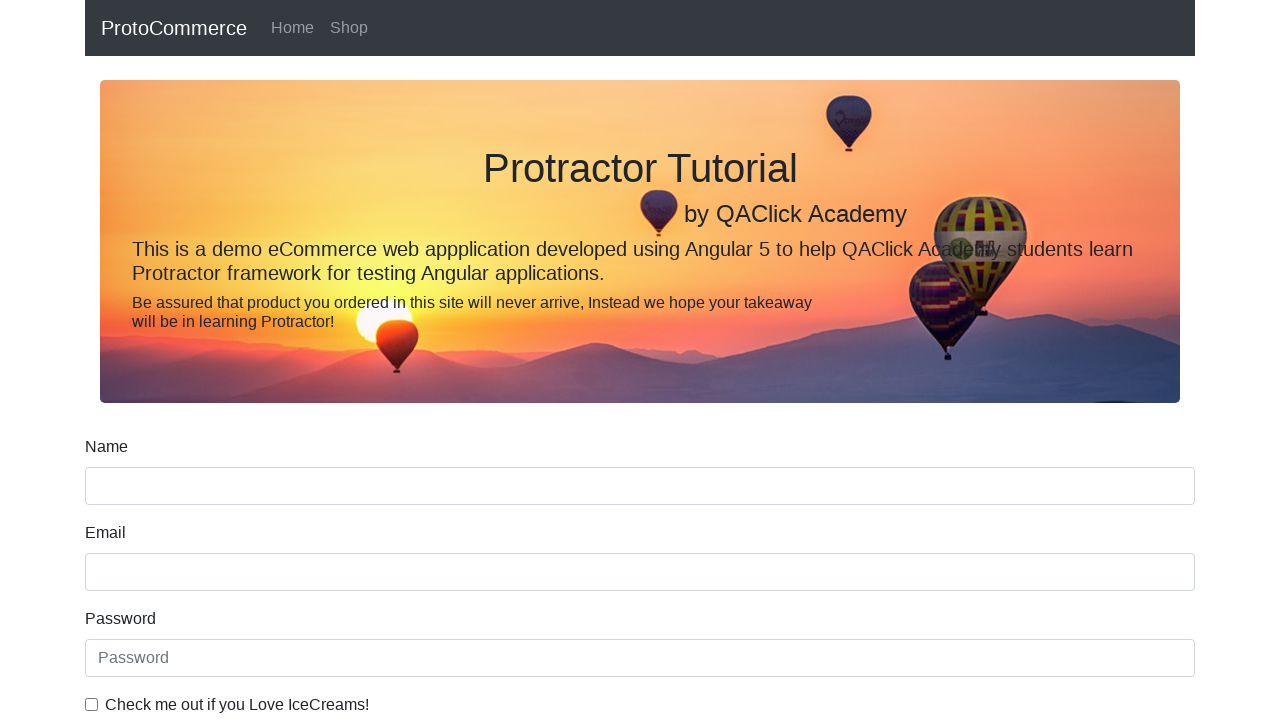

Filled name field with 'vaishu' on input[name='name']
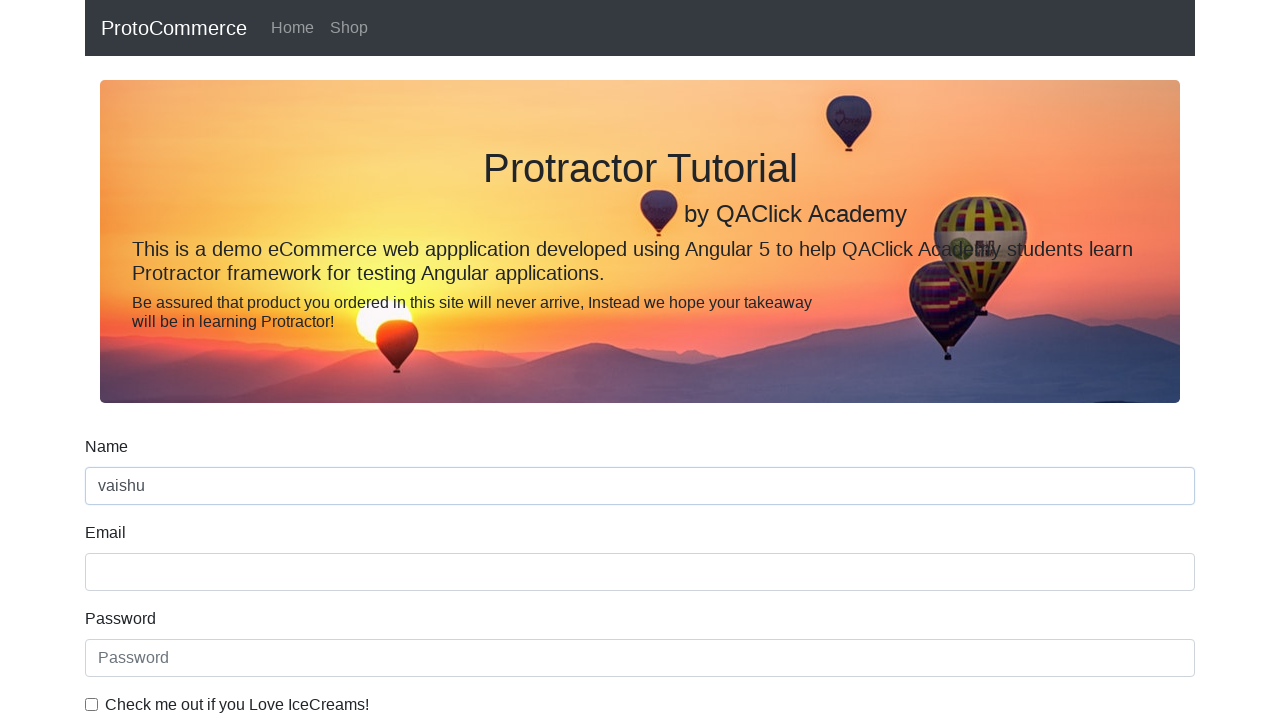

Filled email field with 'hello@gmail.com' on input[name='email']
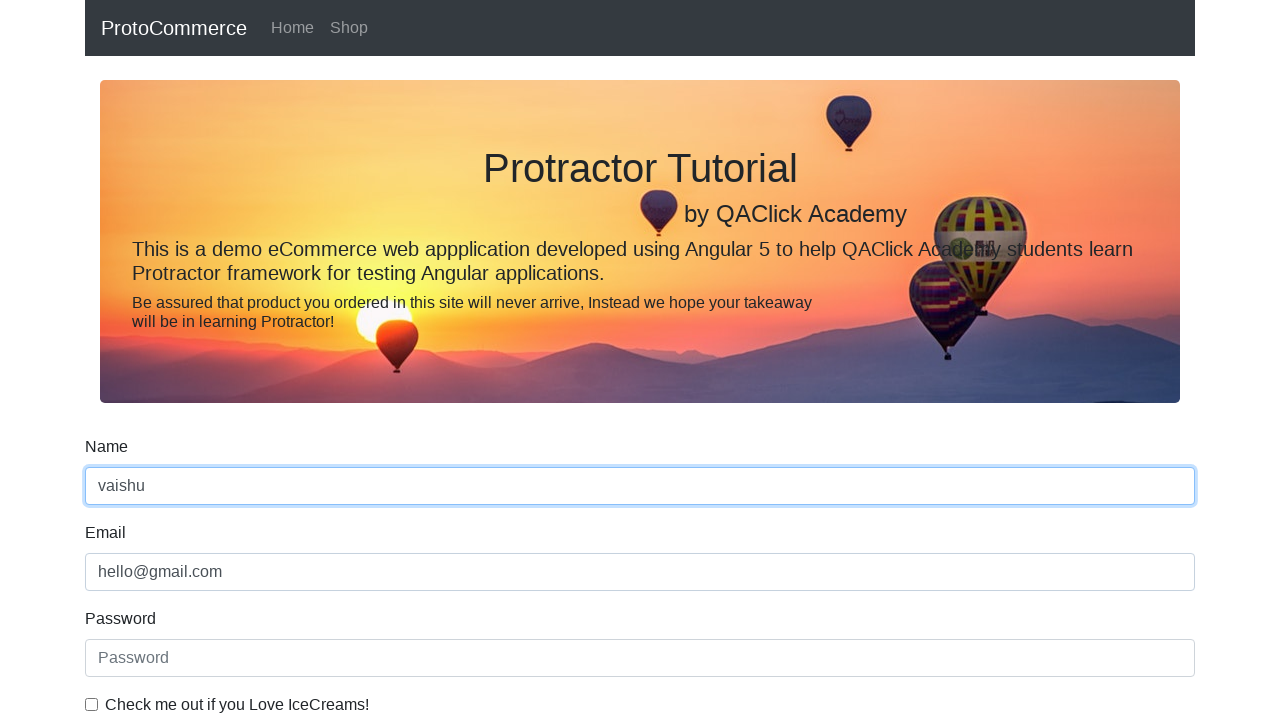

Filled password field with '123456' on #exampleInputPassword1
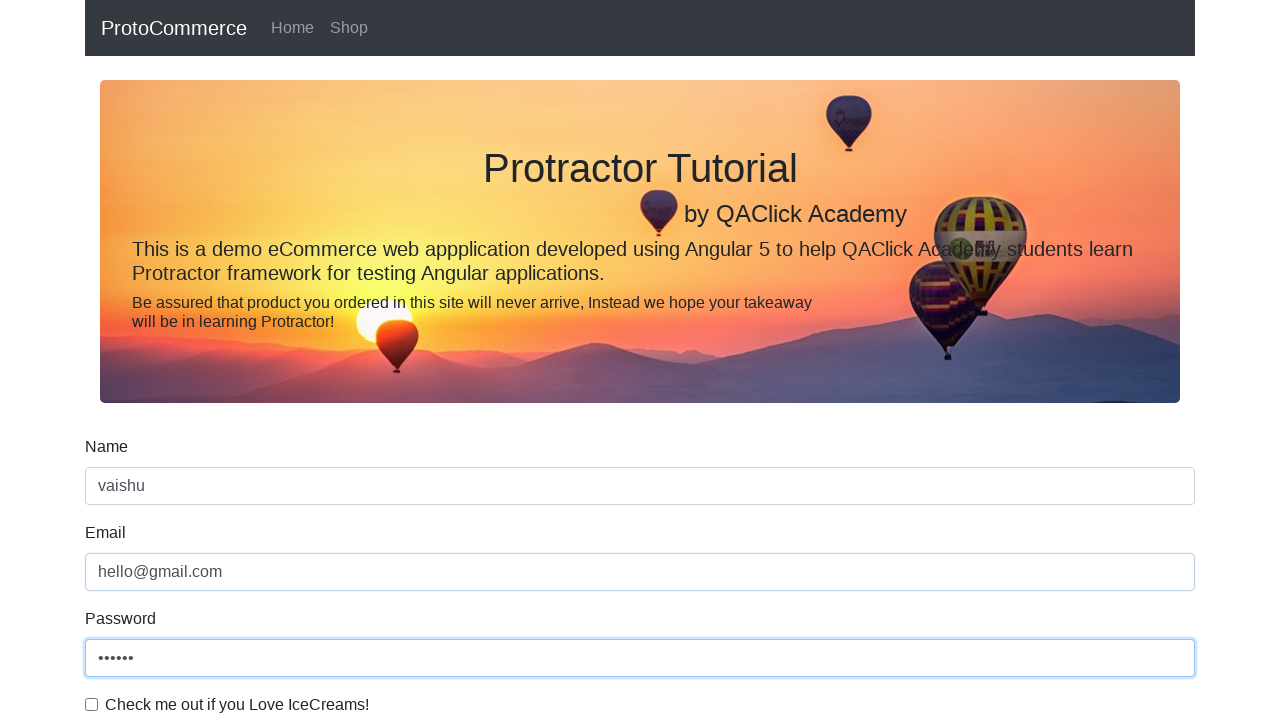

Checked the checkbox at (92, 704) on #exampleCheck1
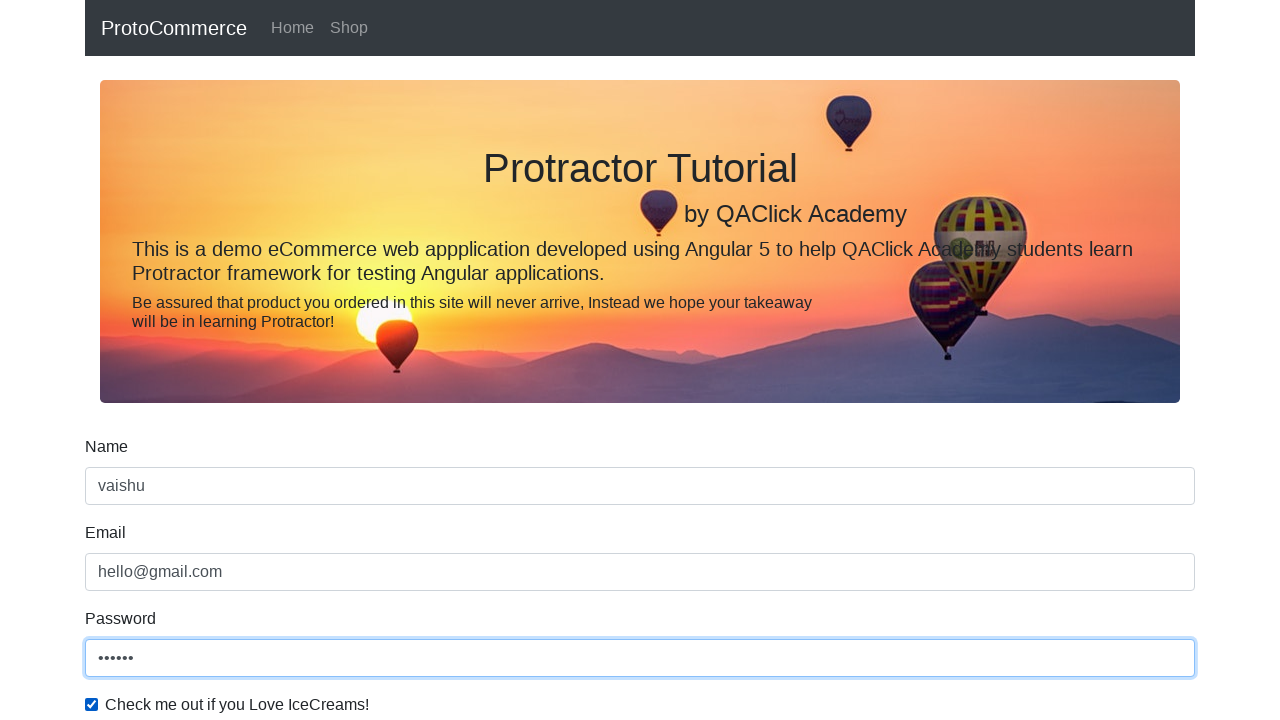

Selected second option from dropdown on #exampleFormControlSelect1
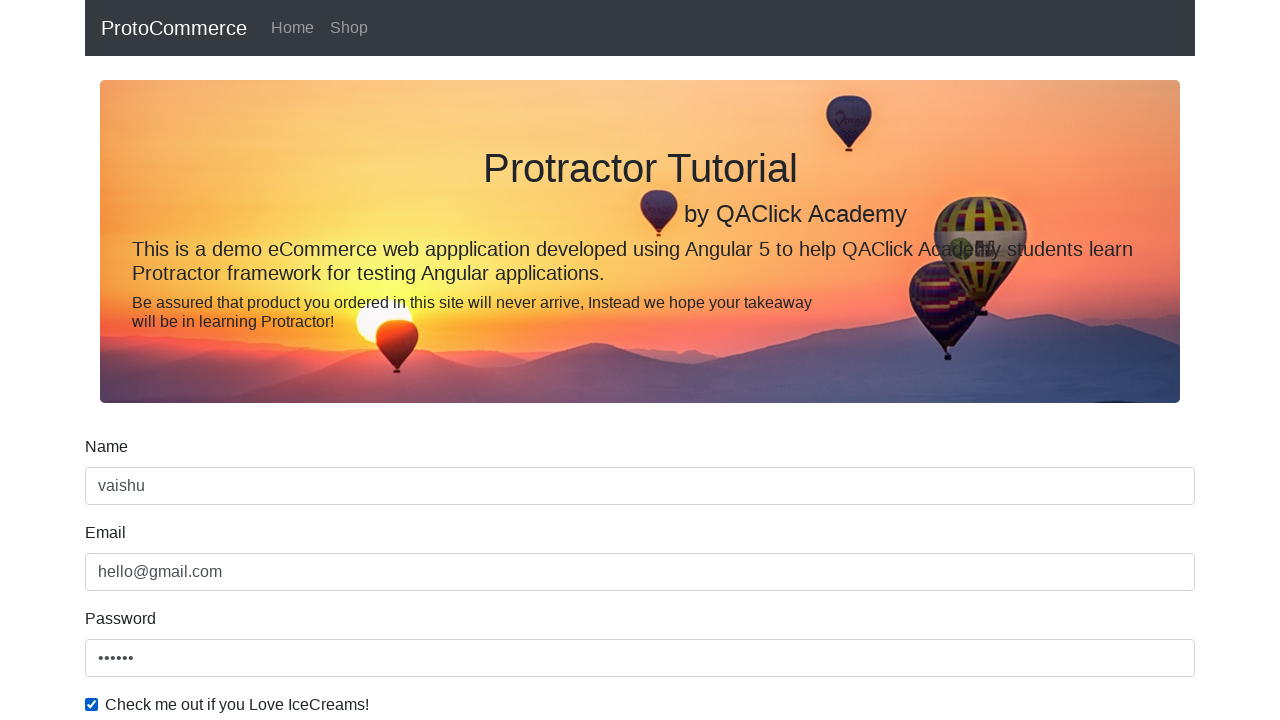

Clicked Submit button at (123, 491) on input[value='Submit']
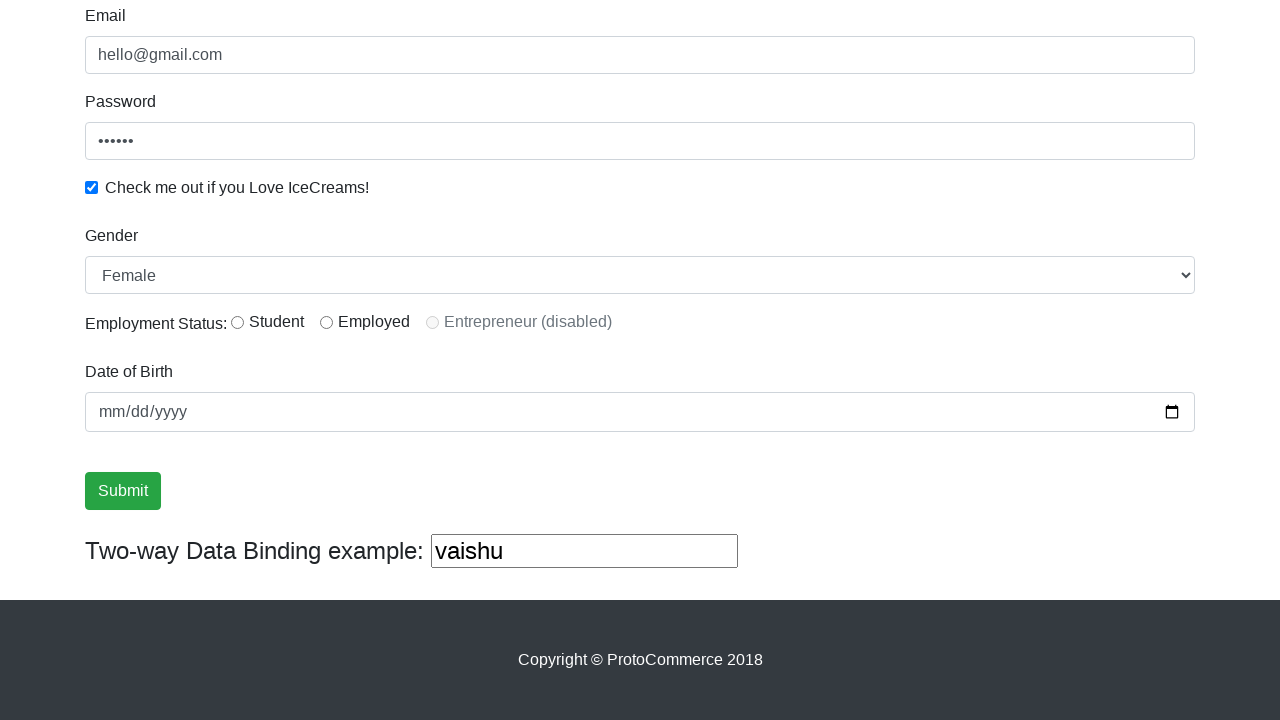

Success alert message appeared
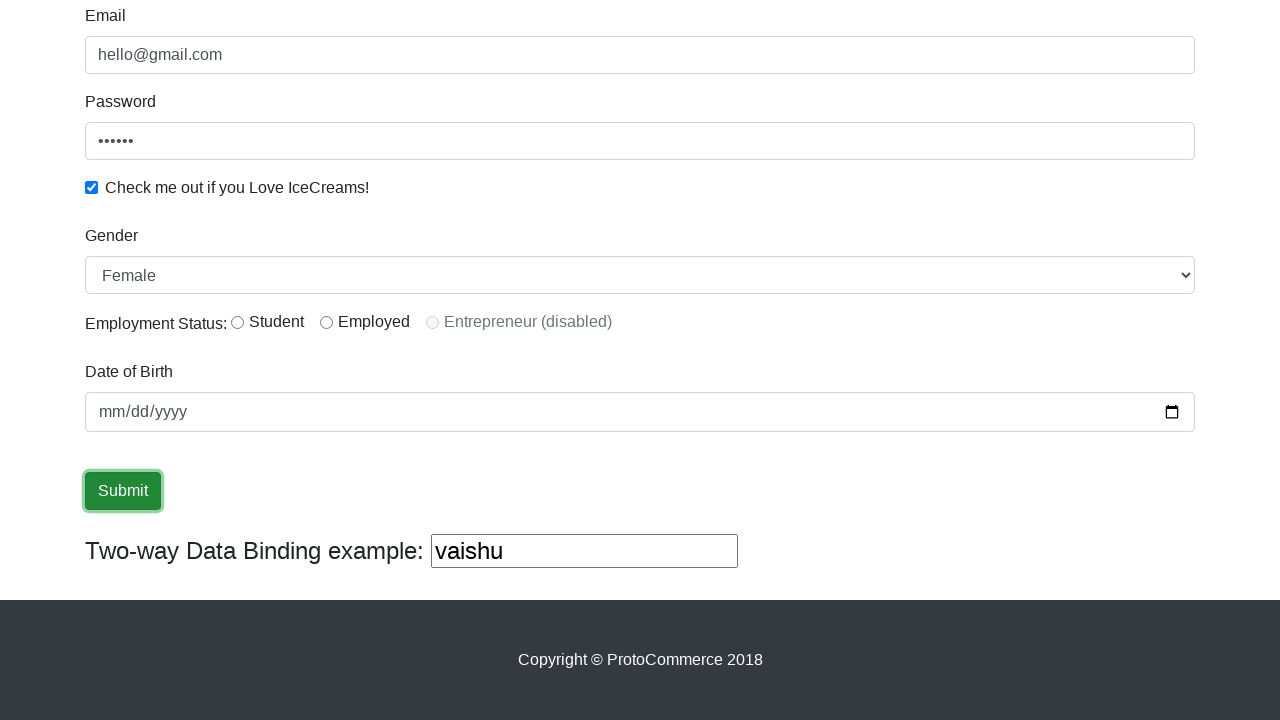

Retrieved success message text
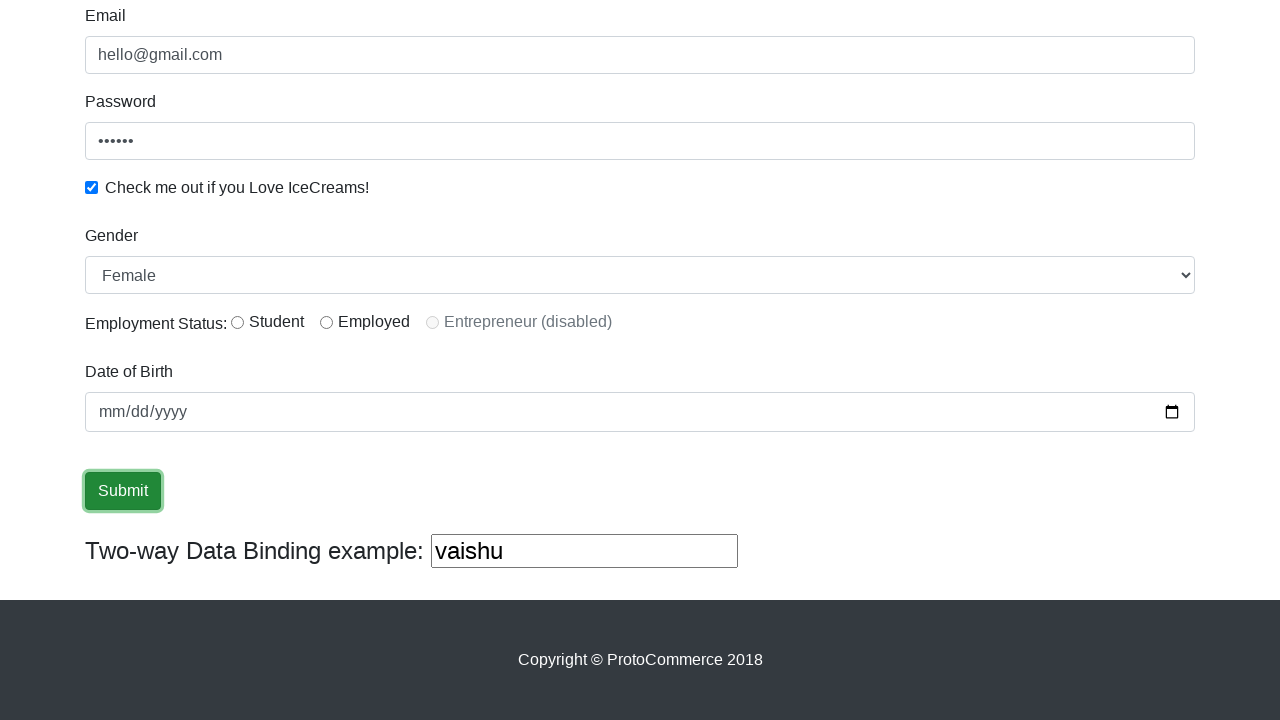

Verified 'success' text in alert message
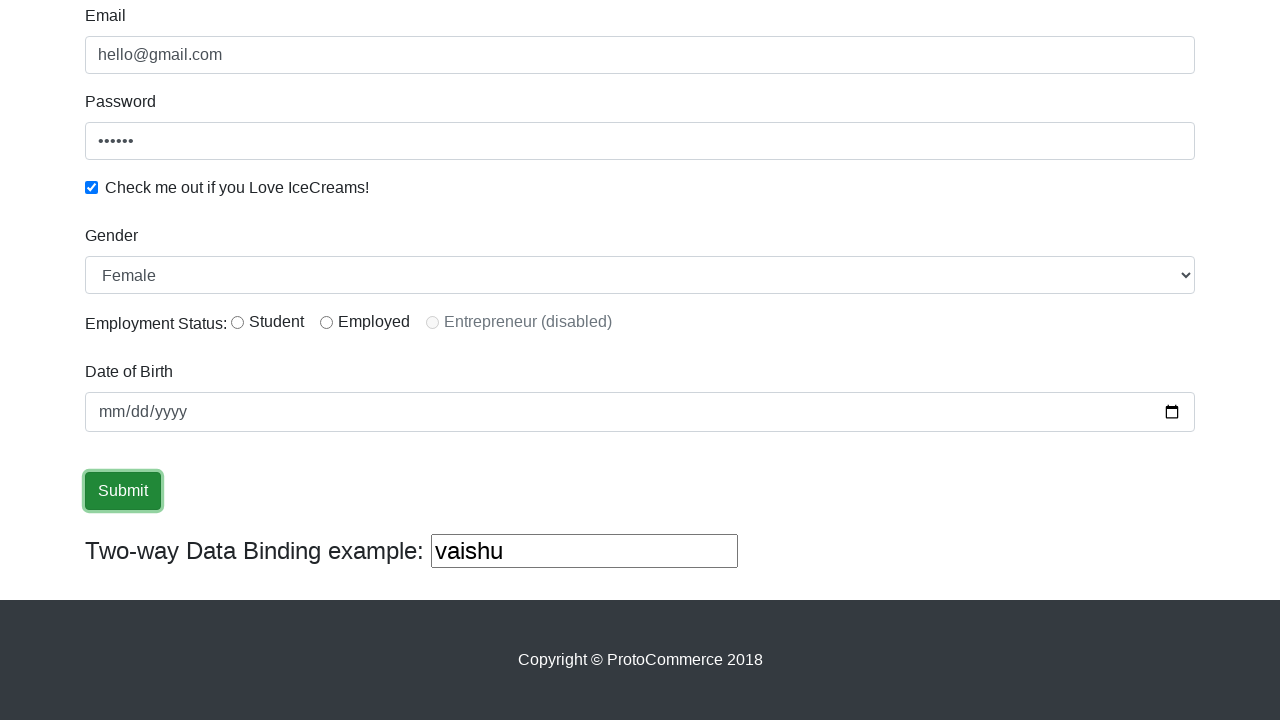

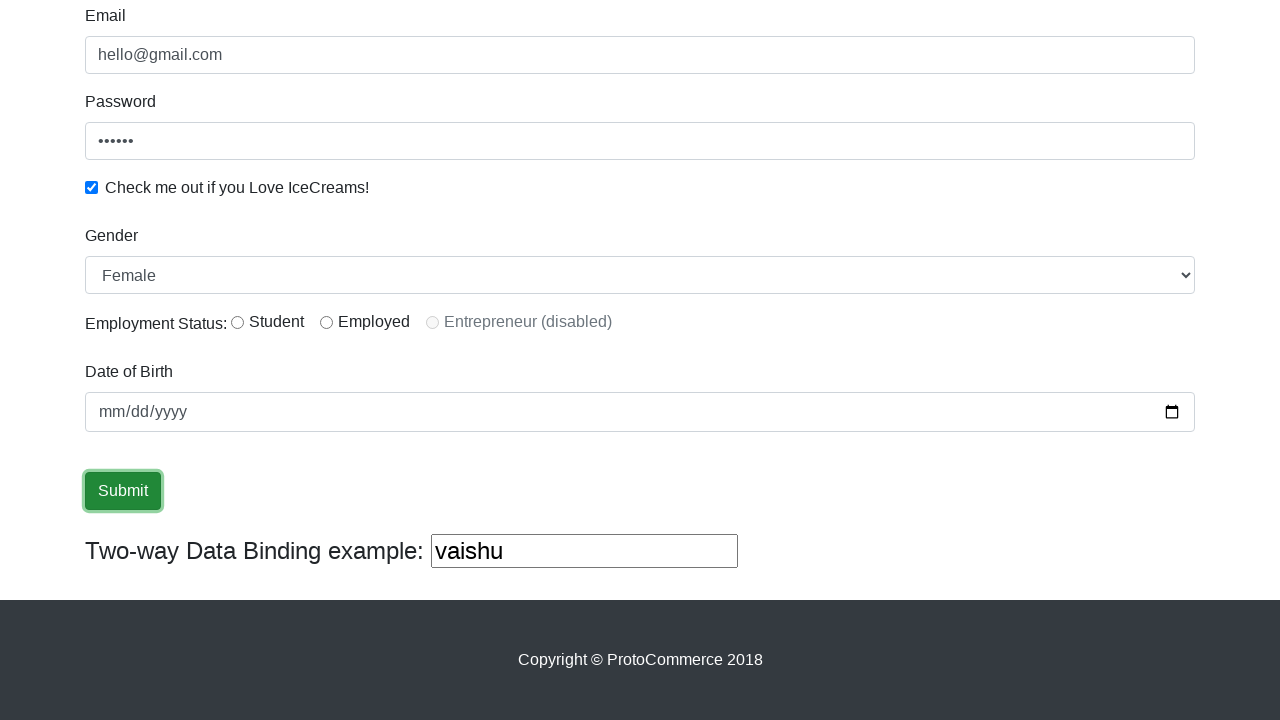